Tests handling of closed windows by opening a new window, closing it, and verifying that attempting to interact with the closed window is handled correctly.

Starting URL: https://the-internet.herokuapp.com/windows

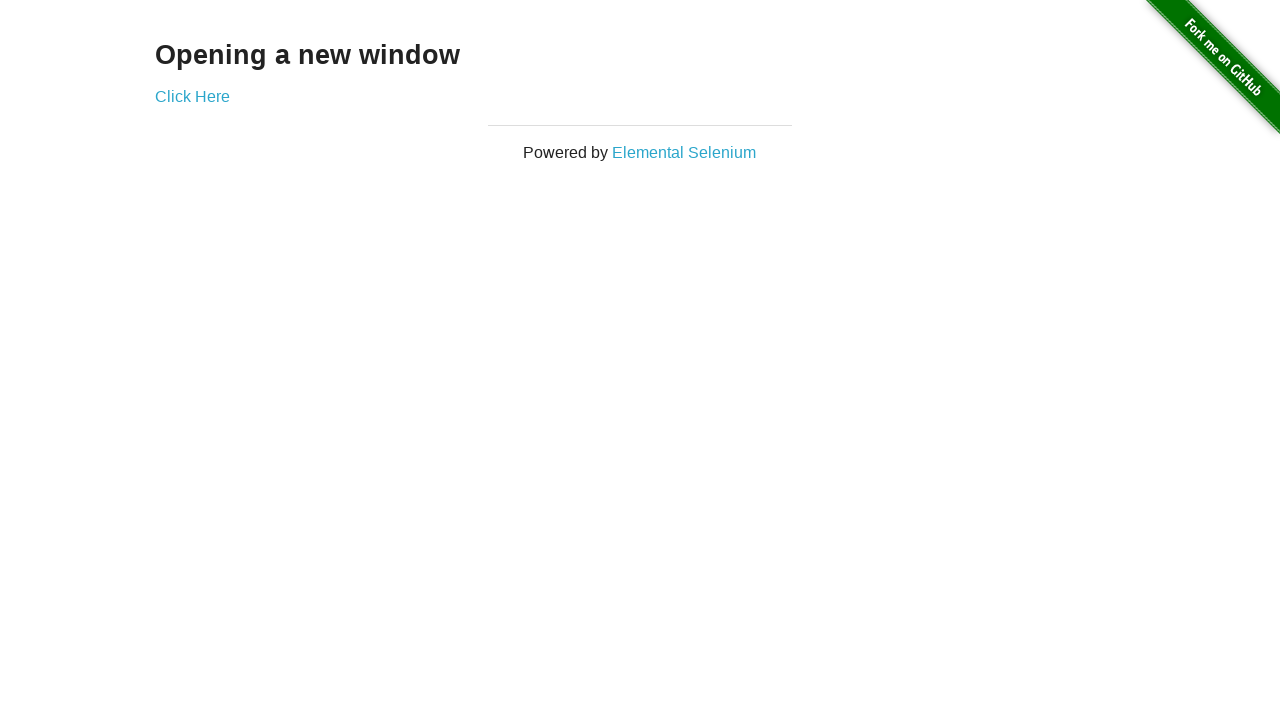

Clicked 'Click Here' link to open a new window at (192, 96) on text=Click Here
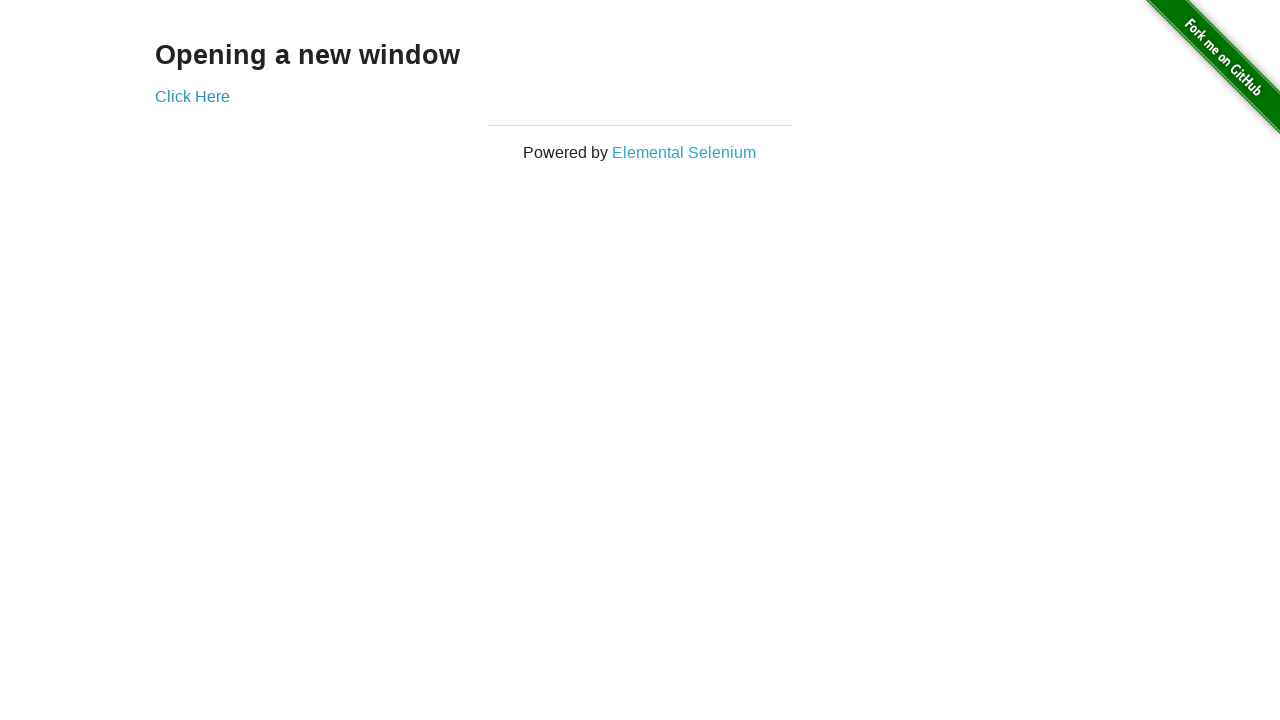

New window opened and retrieved
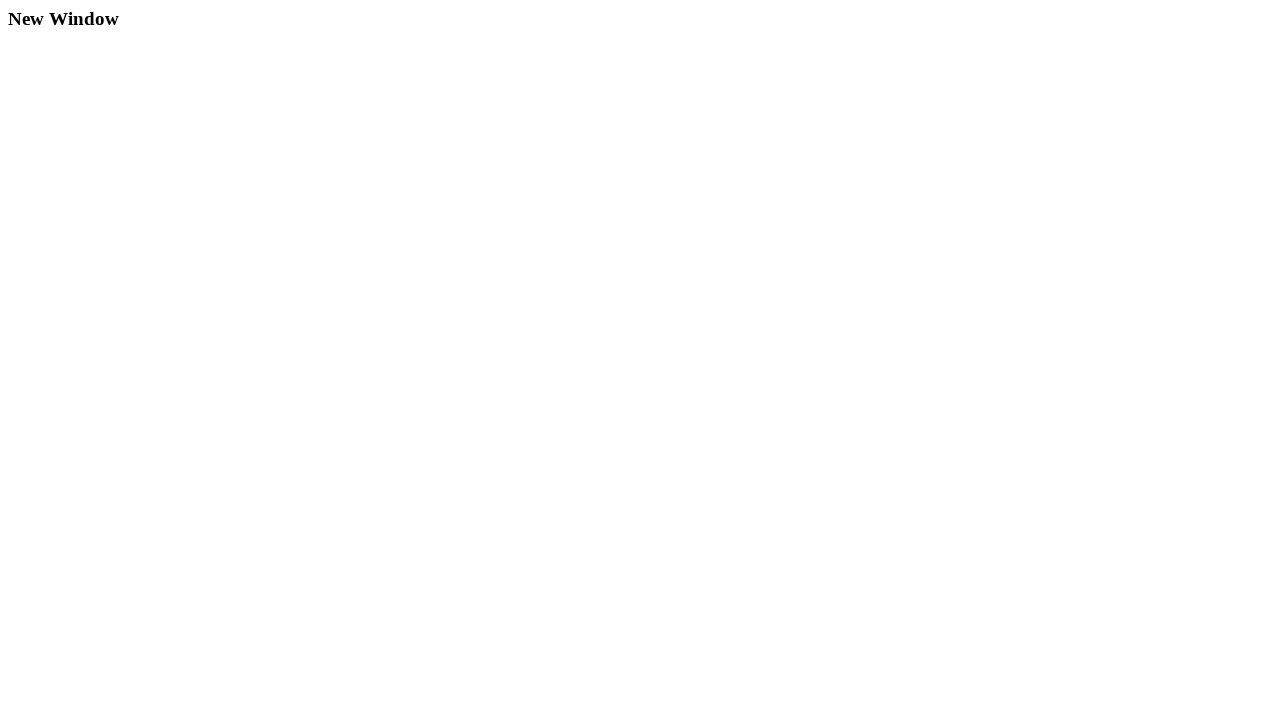

New window page loaded
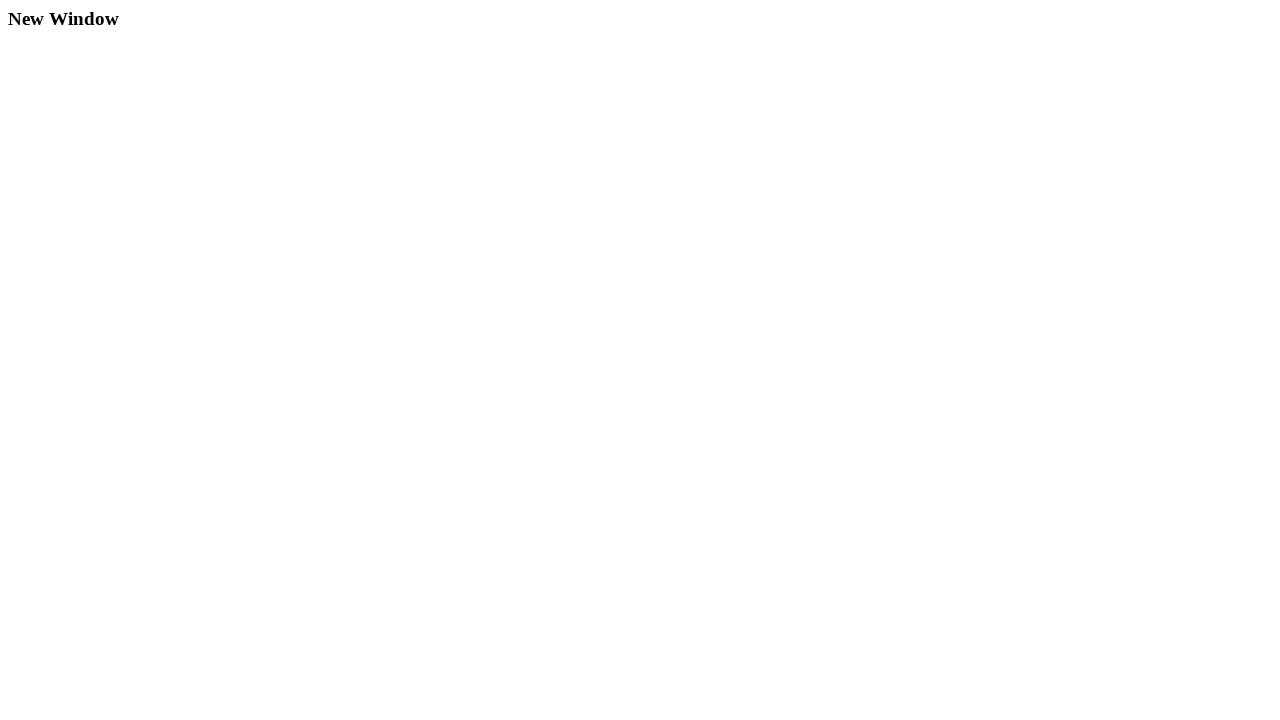

Retrieved new window heading: 'New Window'
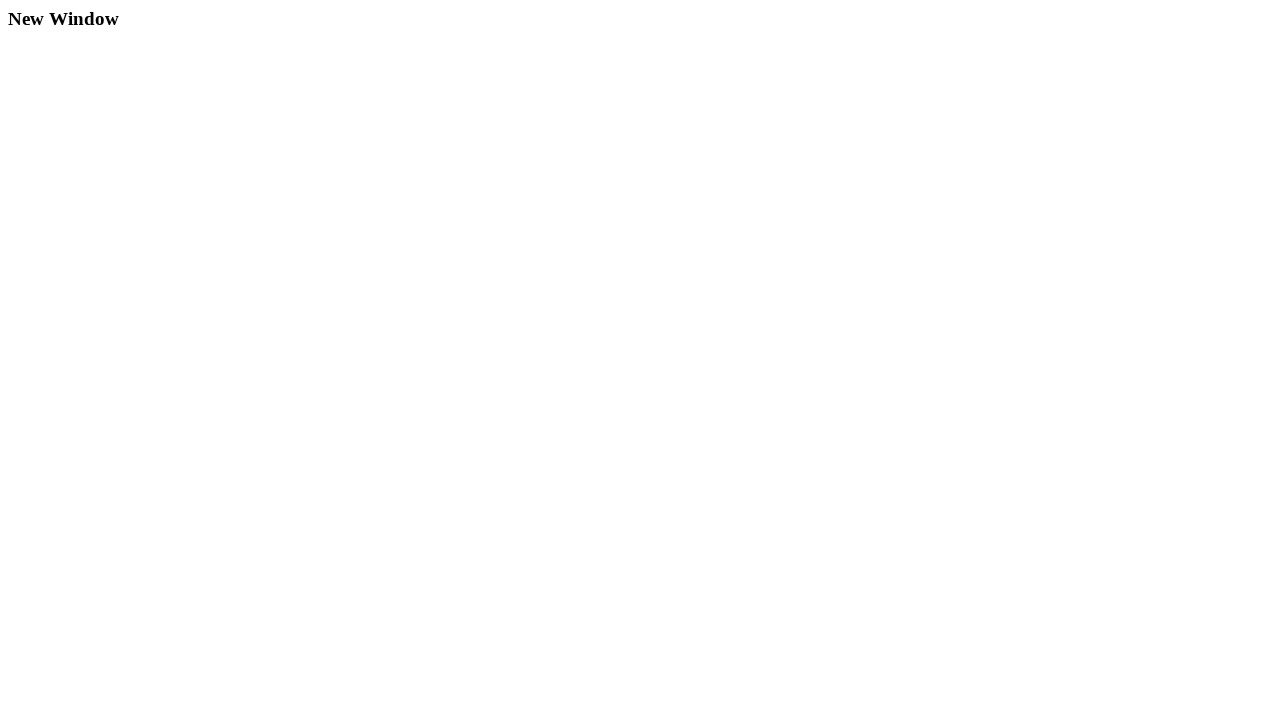

Verified new window heading is 'New Window'
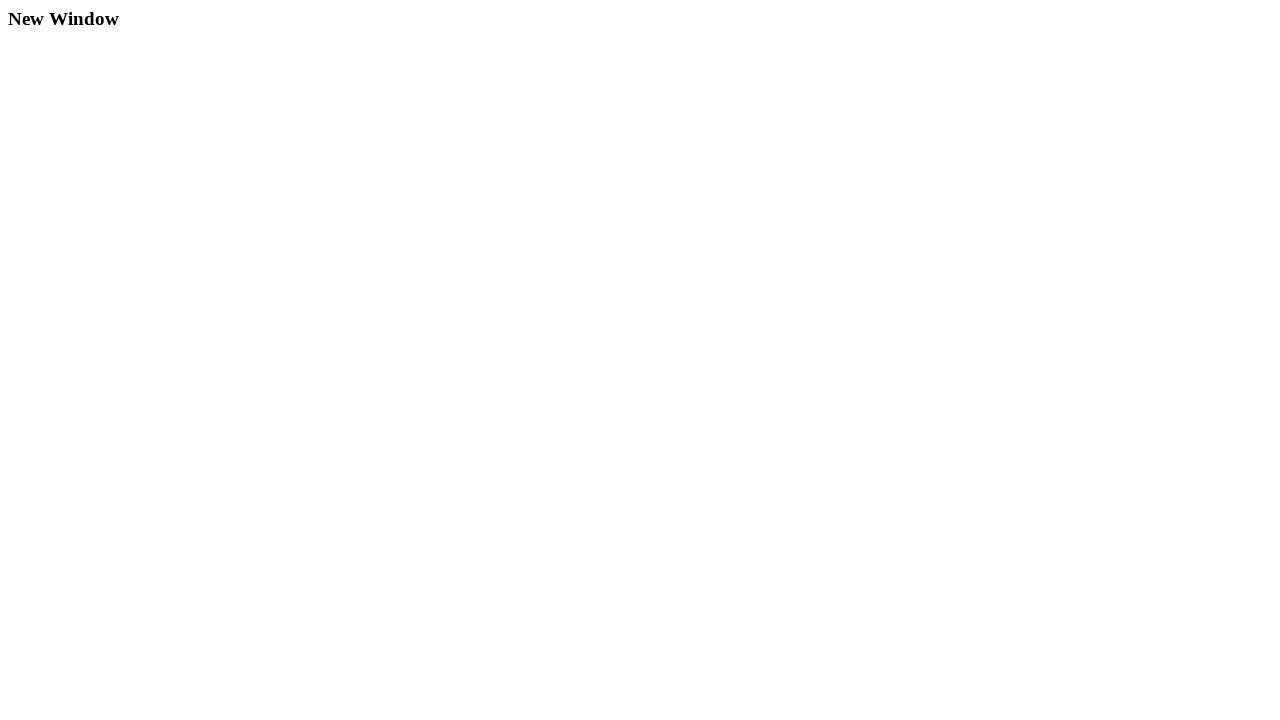

Closed the new window
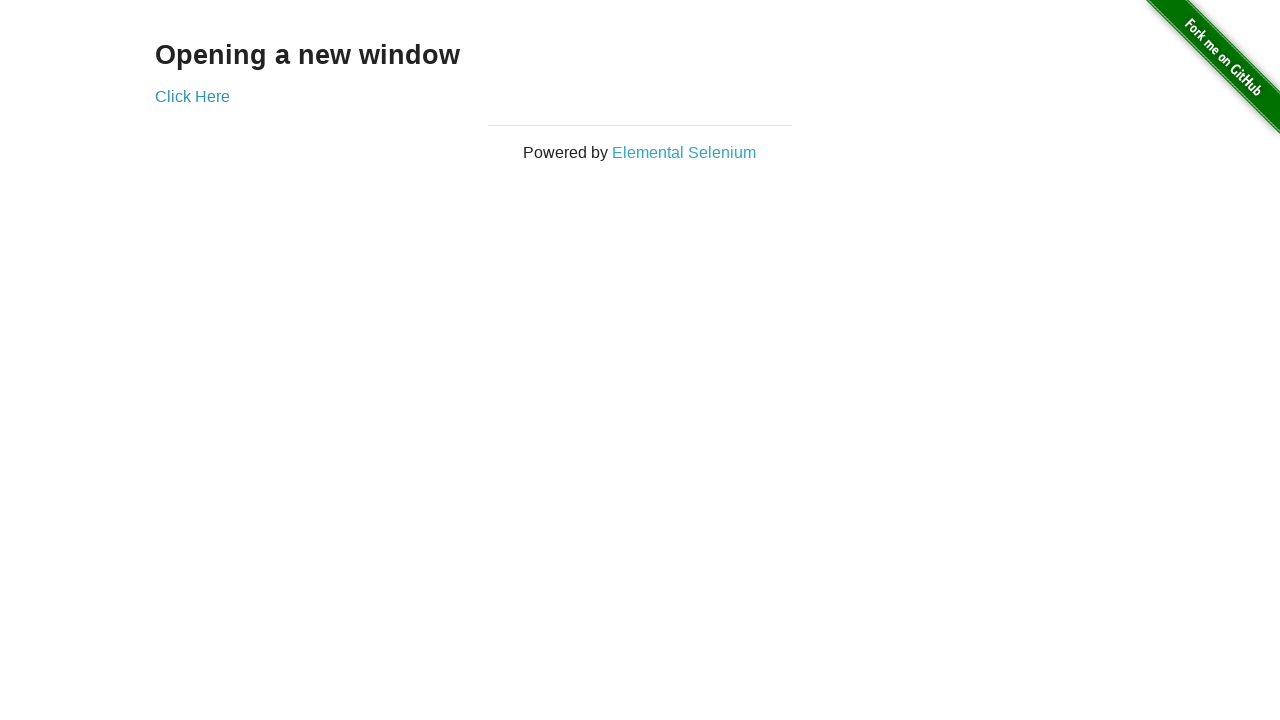

Verified that the new window is closed
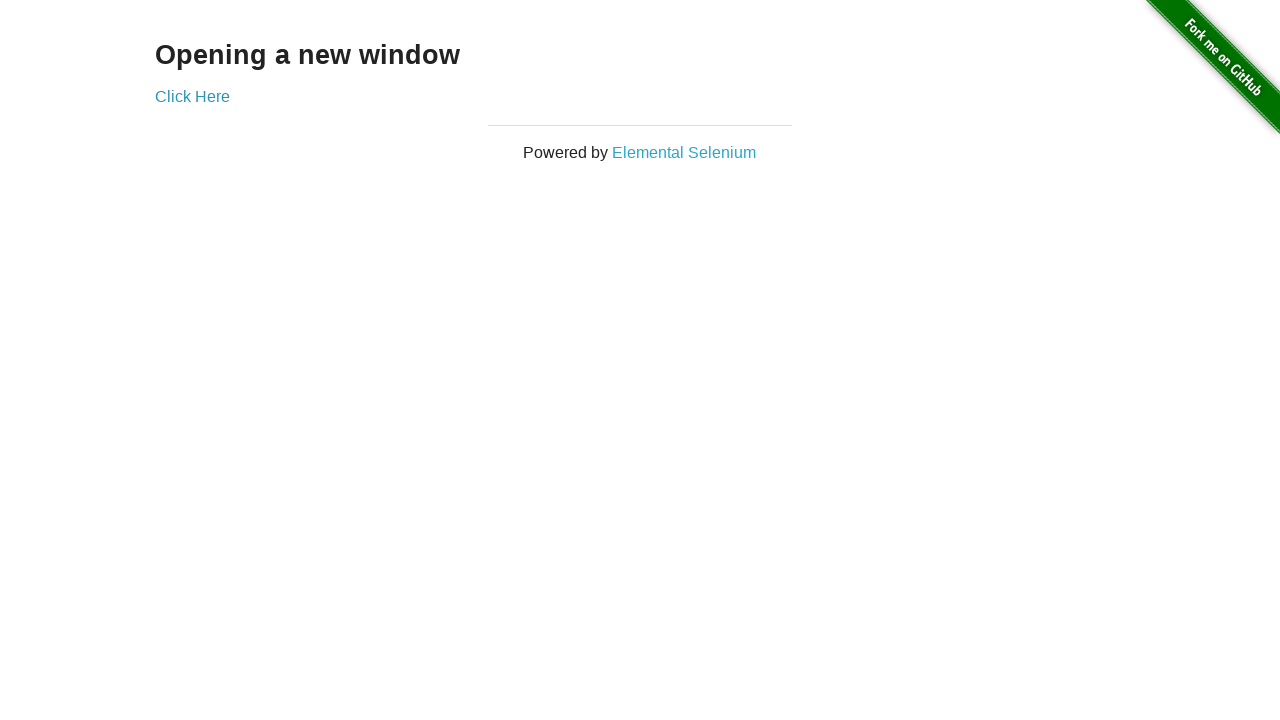

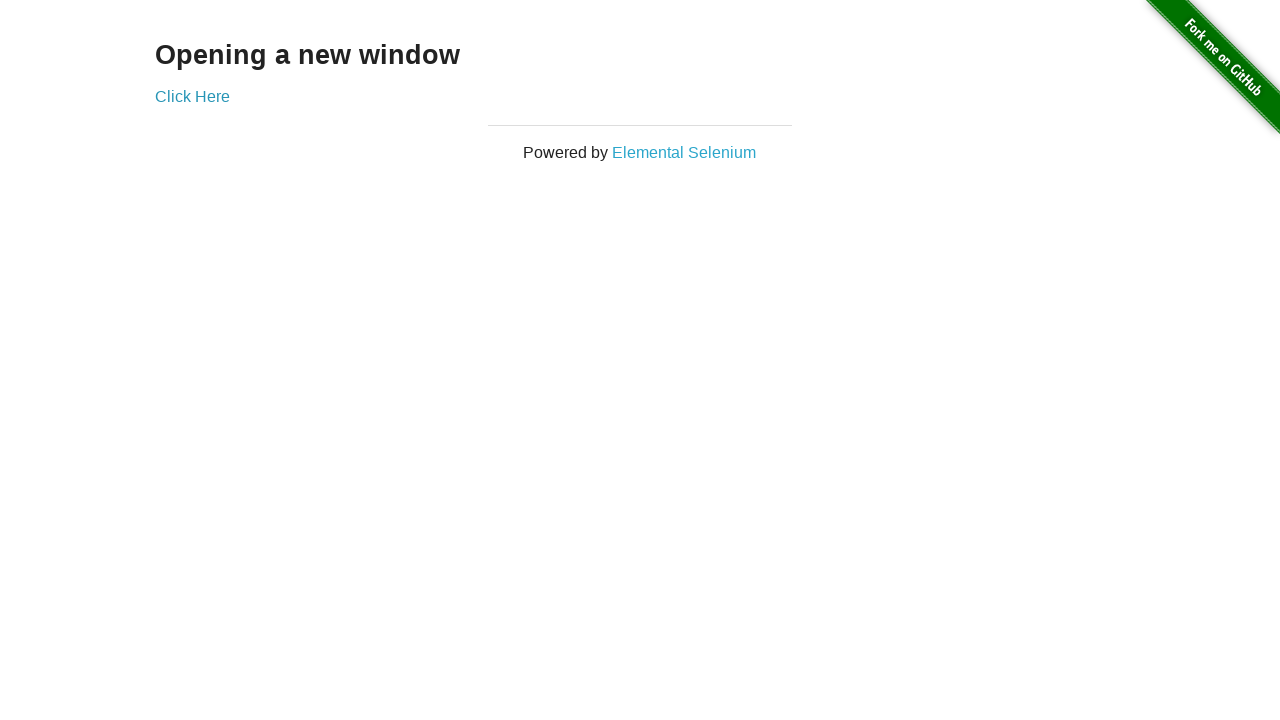